Tests keyboard shortcuts on text-compare.com by entering text in the first input field, using keyboard shortcuts to select all, copy, then tabbing to the second field and pasting the text.

Starting URL: https://text-compare.com

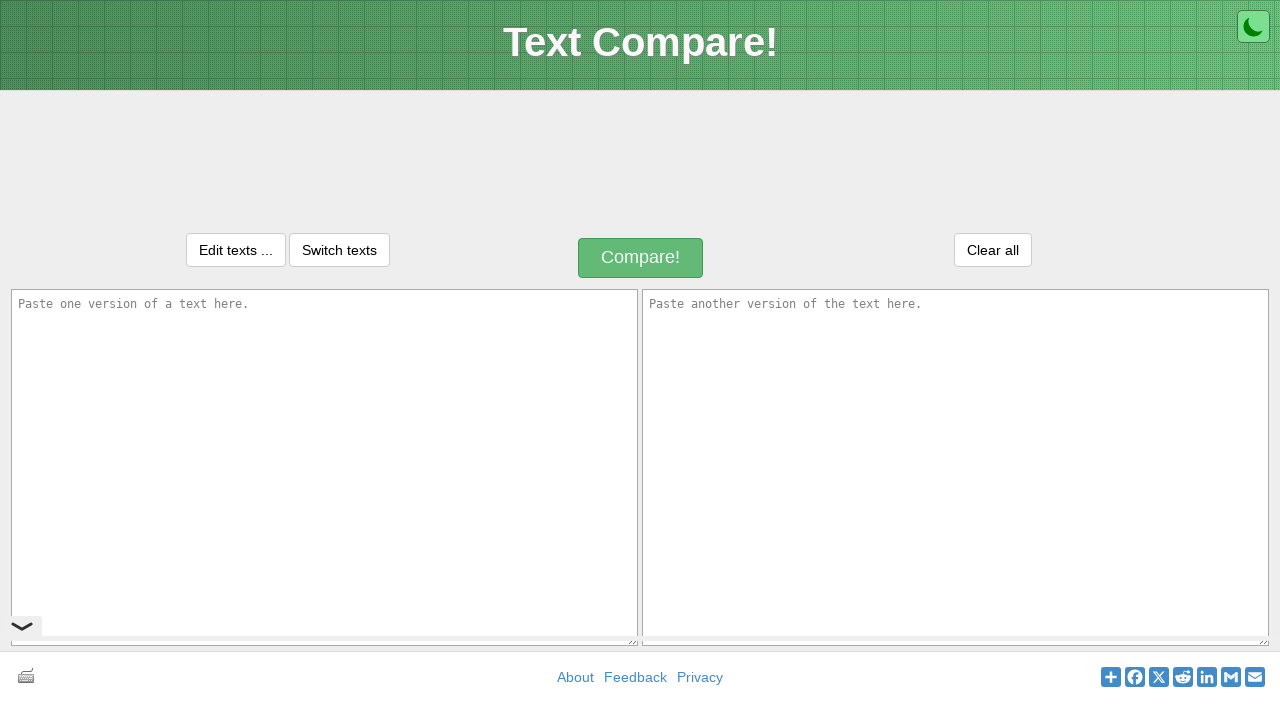

Entered 'Vivek' in the first input field on #inputText1
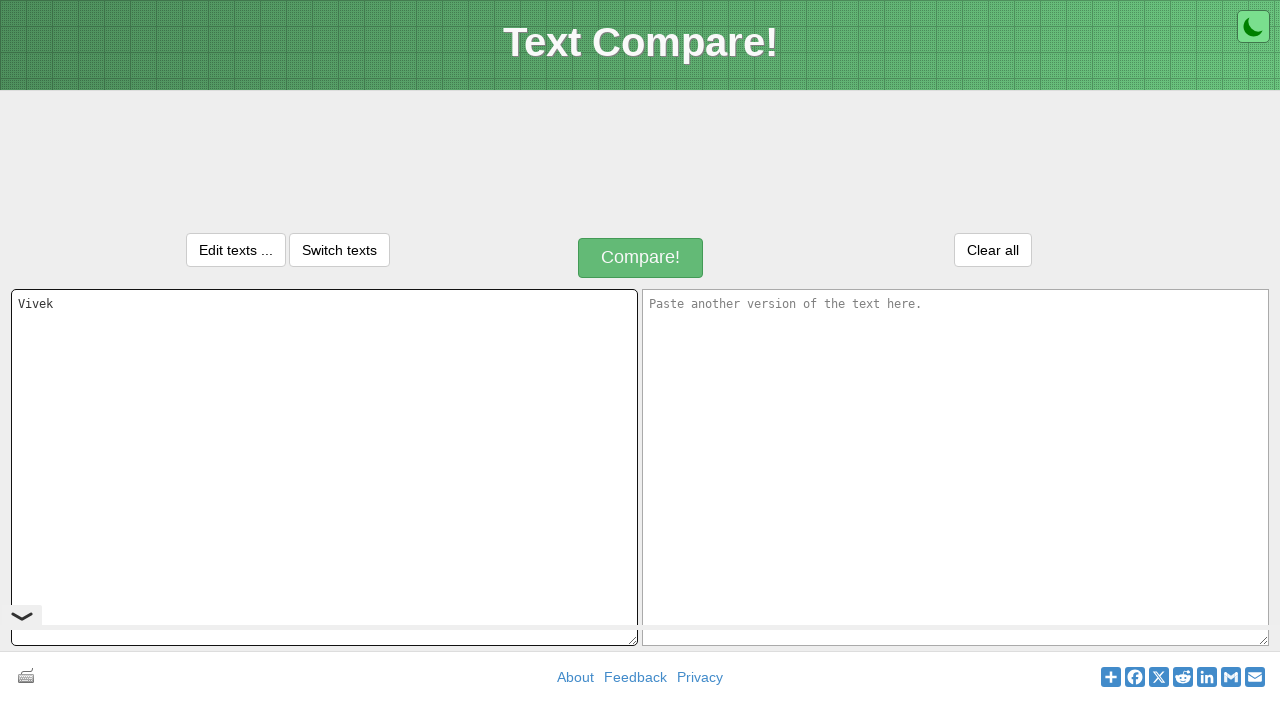

Clicked on the first input field to focus it at (324, 467) on #inputText1
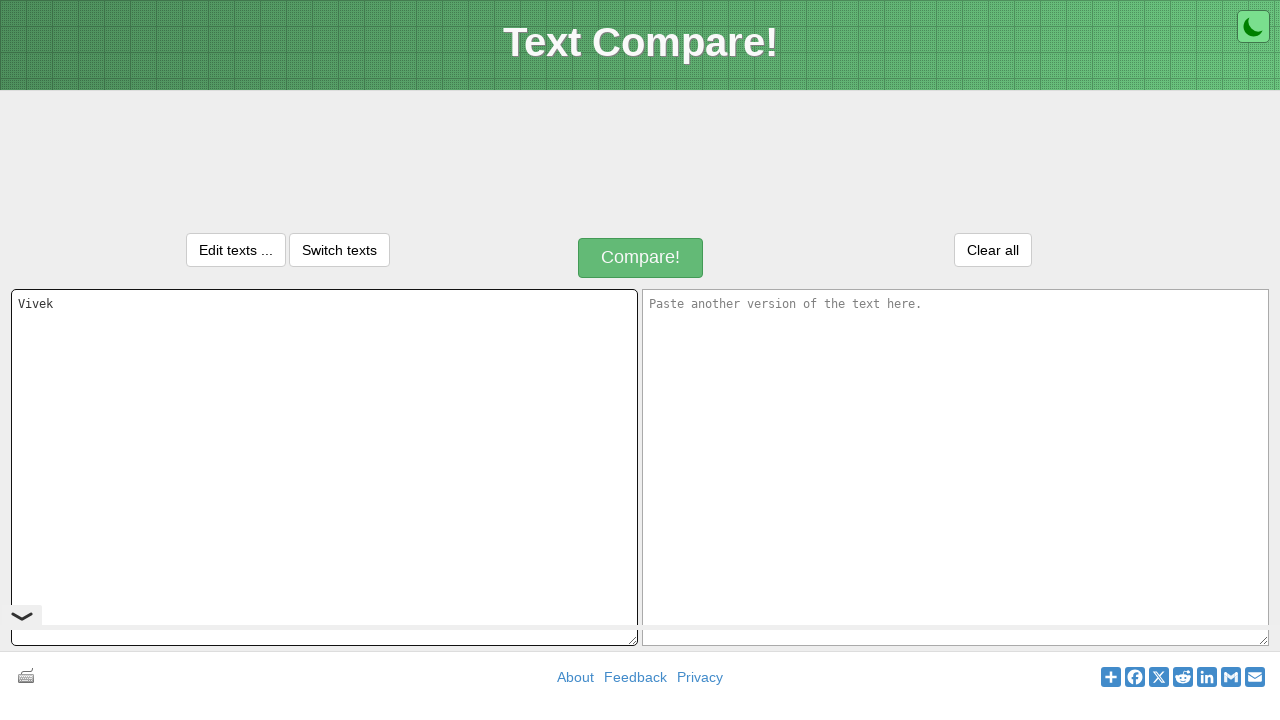

Selected all text using Ctrl+A keyboard shortcut
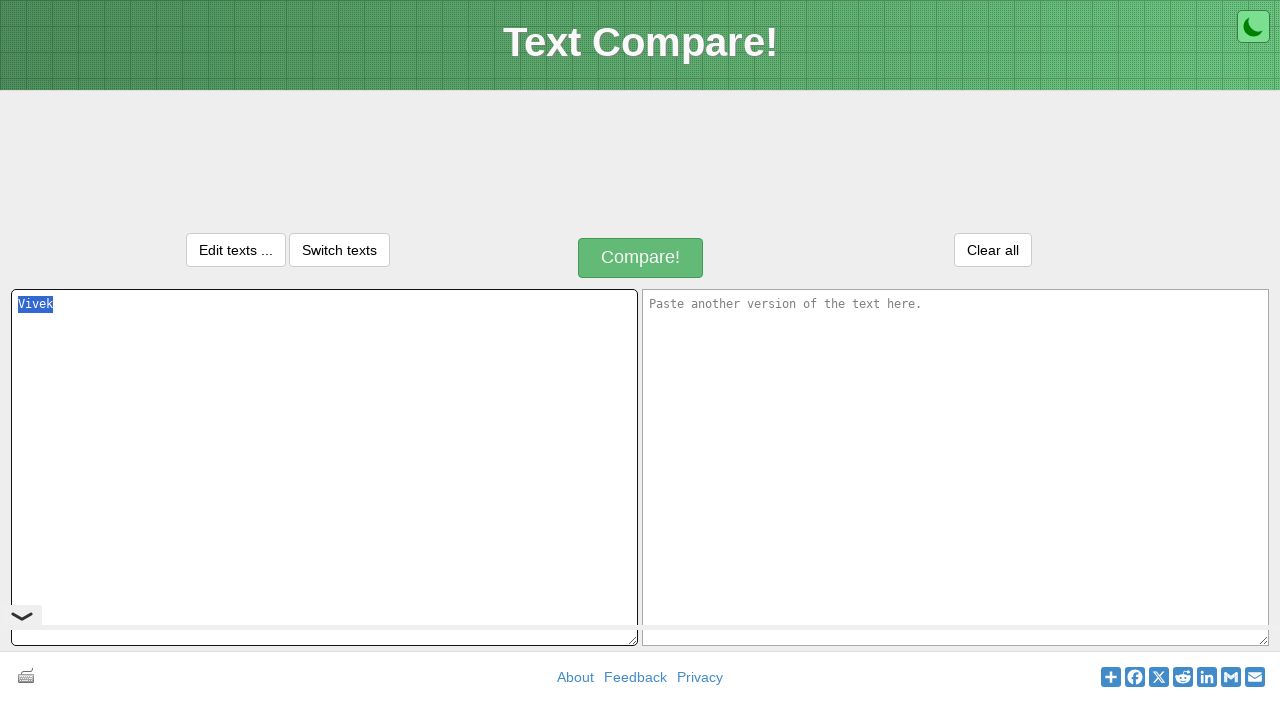

Copied the selected text using Ctrl+C keyboard shortcut
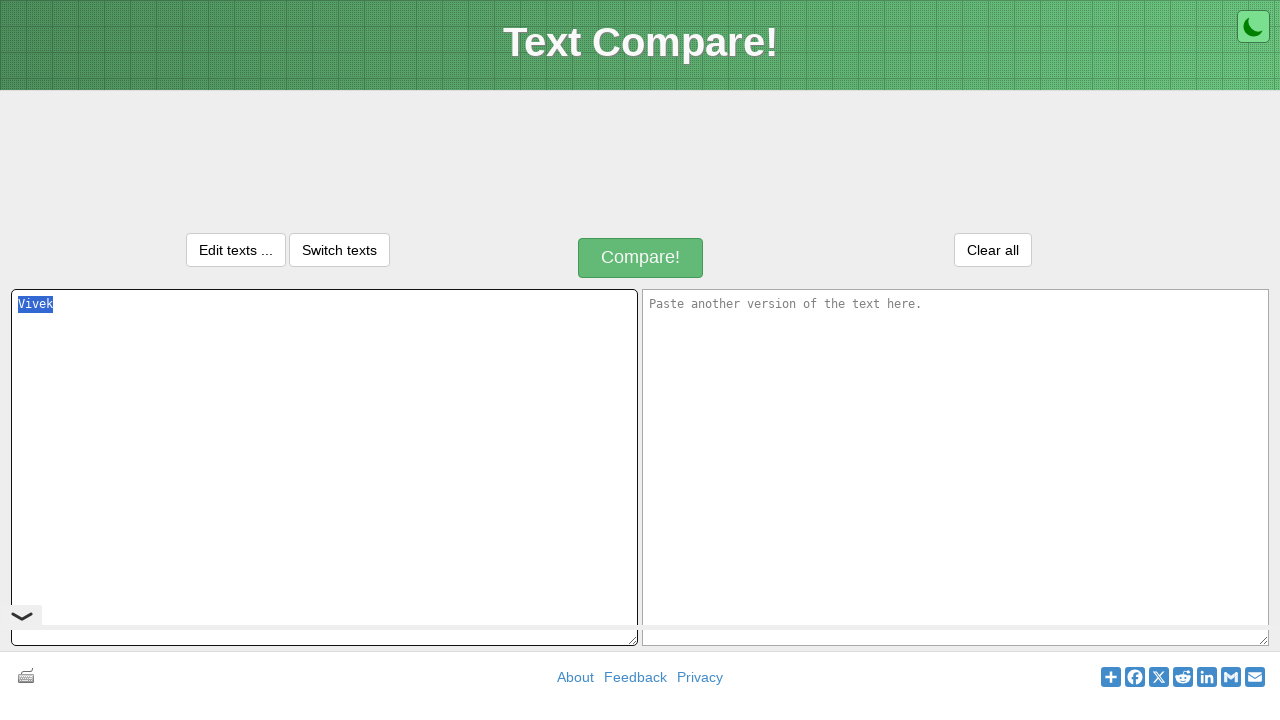

Pressed Tab to move focus to the second input field
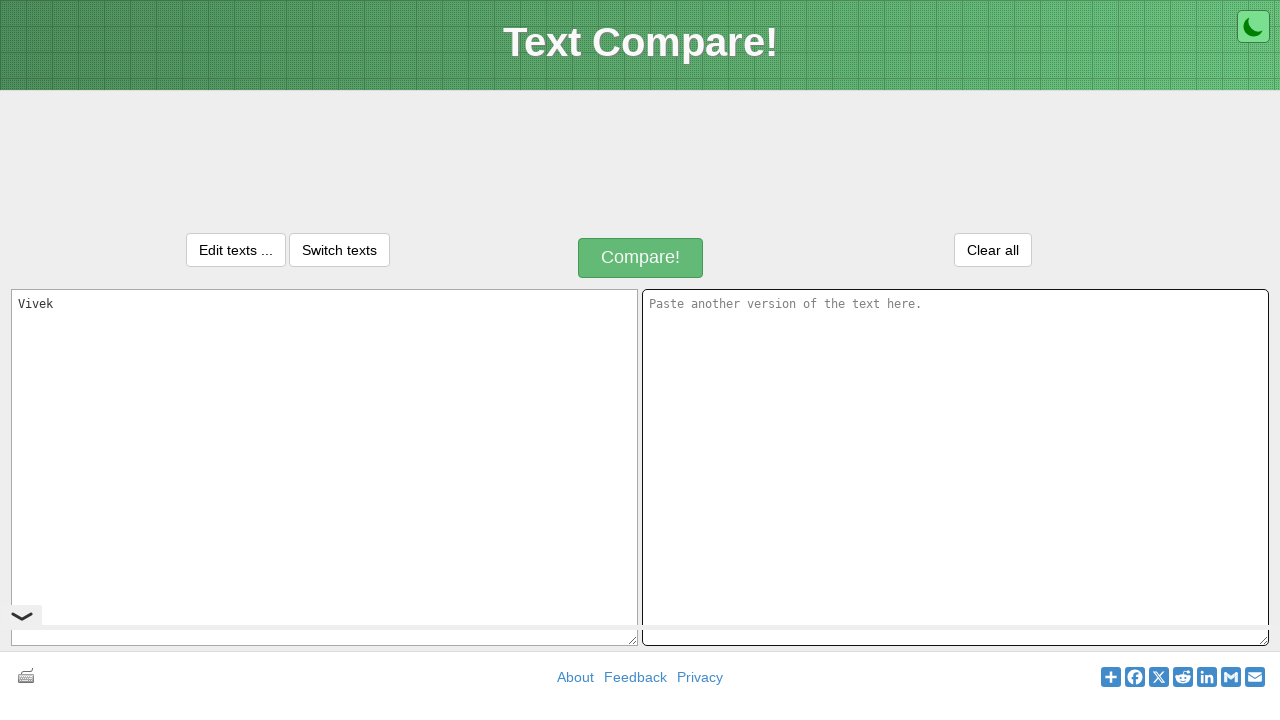

Pasted the copied text using Ctrl+V keyboard shortcut
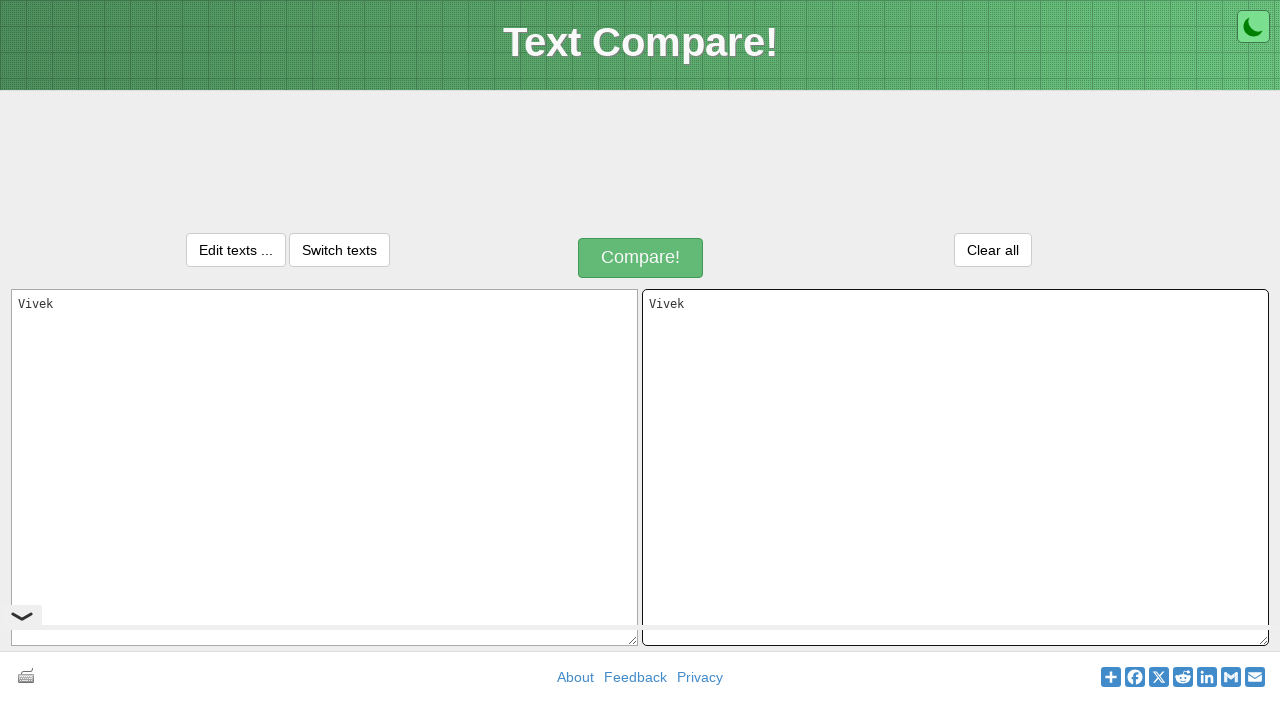

Waited 1000ms for the paste action to complete
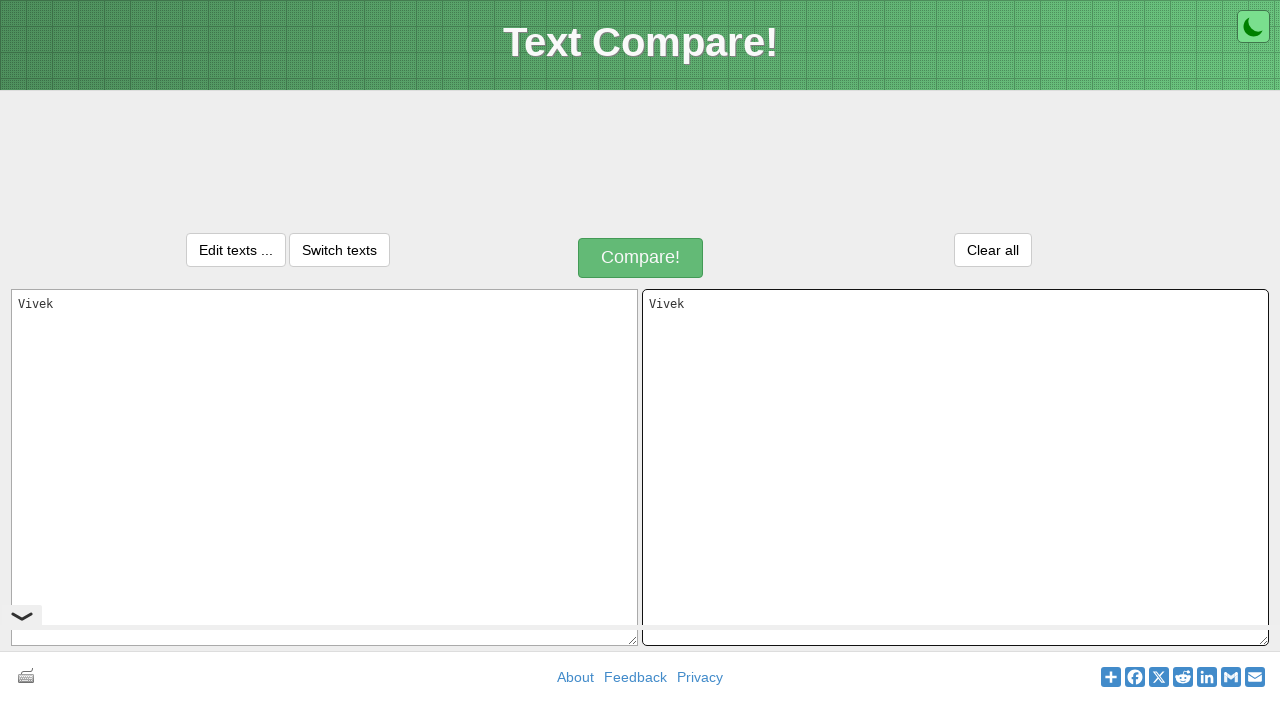

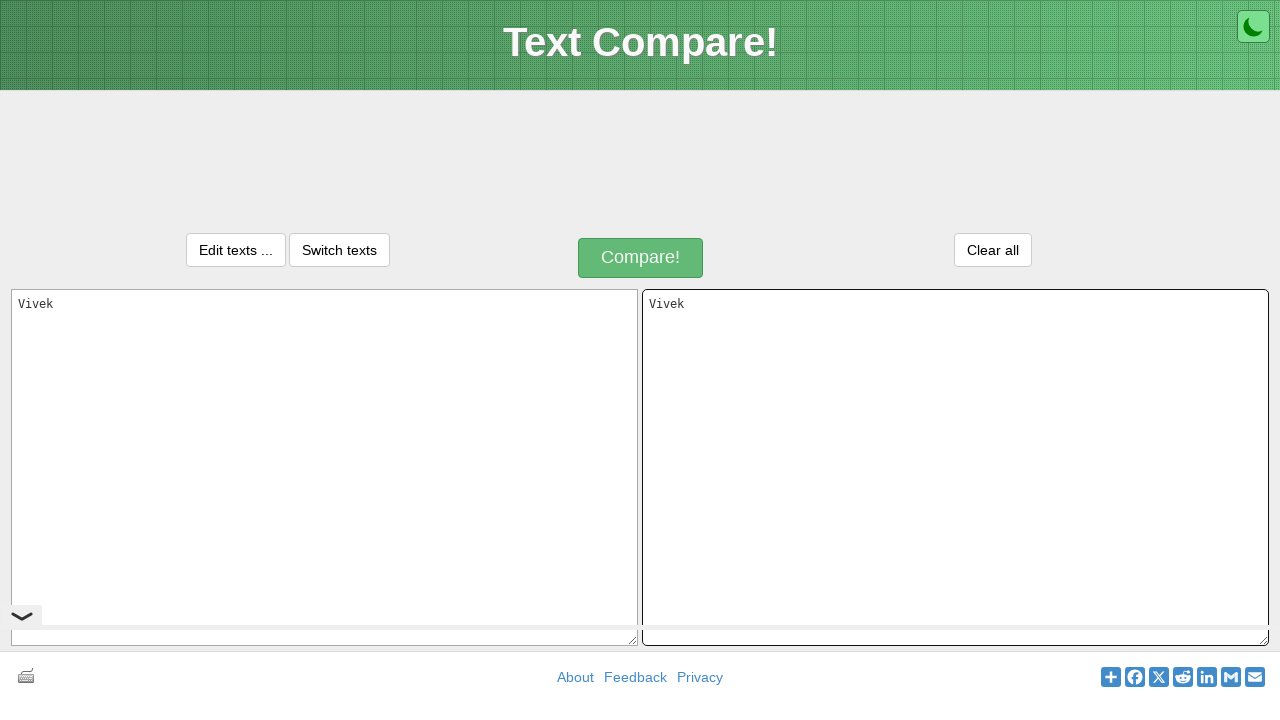